Tests hover functionality by hovering over a user image to reveal hidden information and clicking the profile link.

Starting URL: https://the-internet.herokuapp.com/hovers

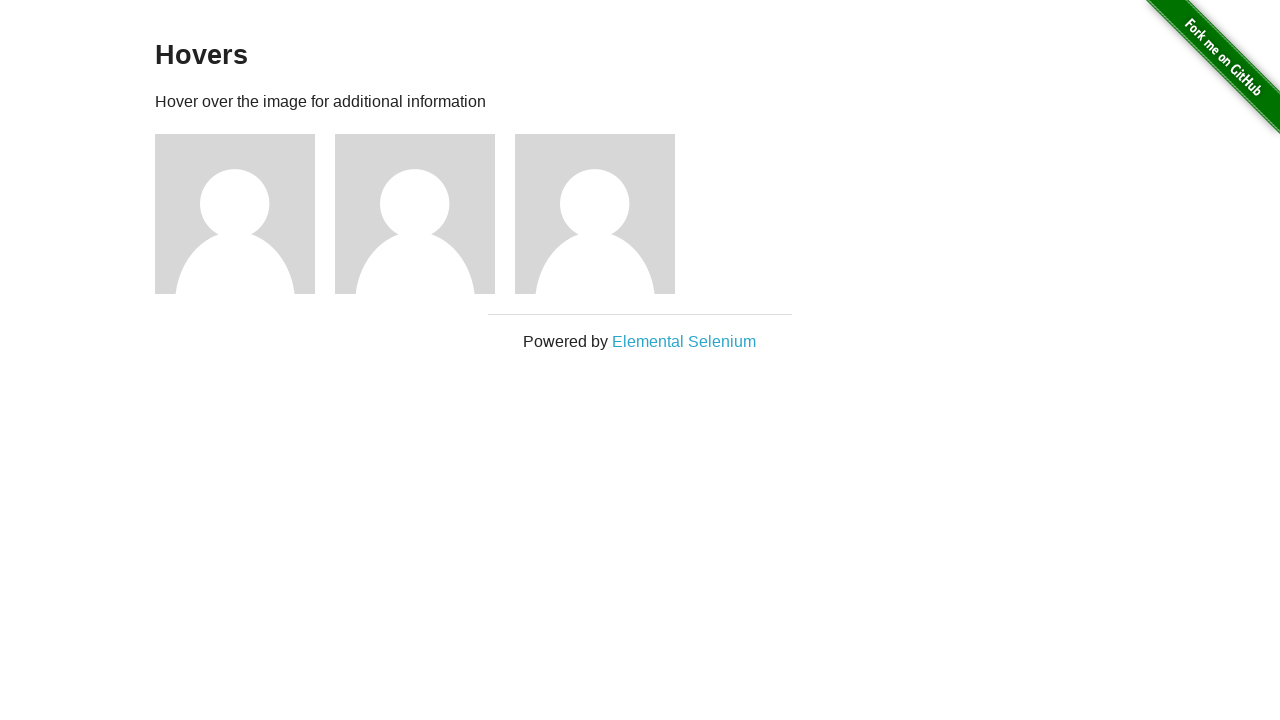

Hovered over the first user image to reveal hidden information at (245, 214) on xpath=//h5[text()='name: user1']/parent::div/parent::div
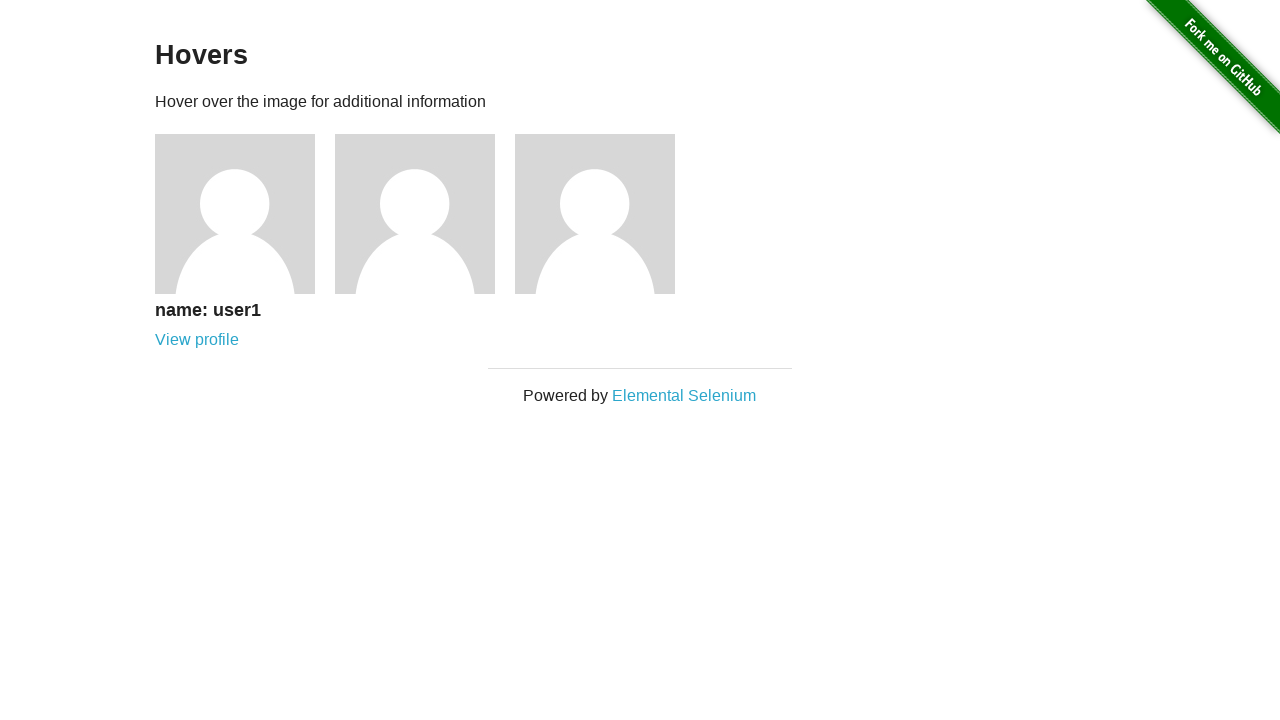

Profile link appeared after hovering
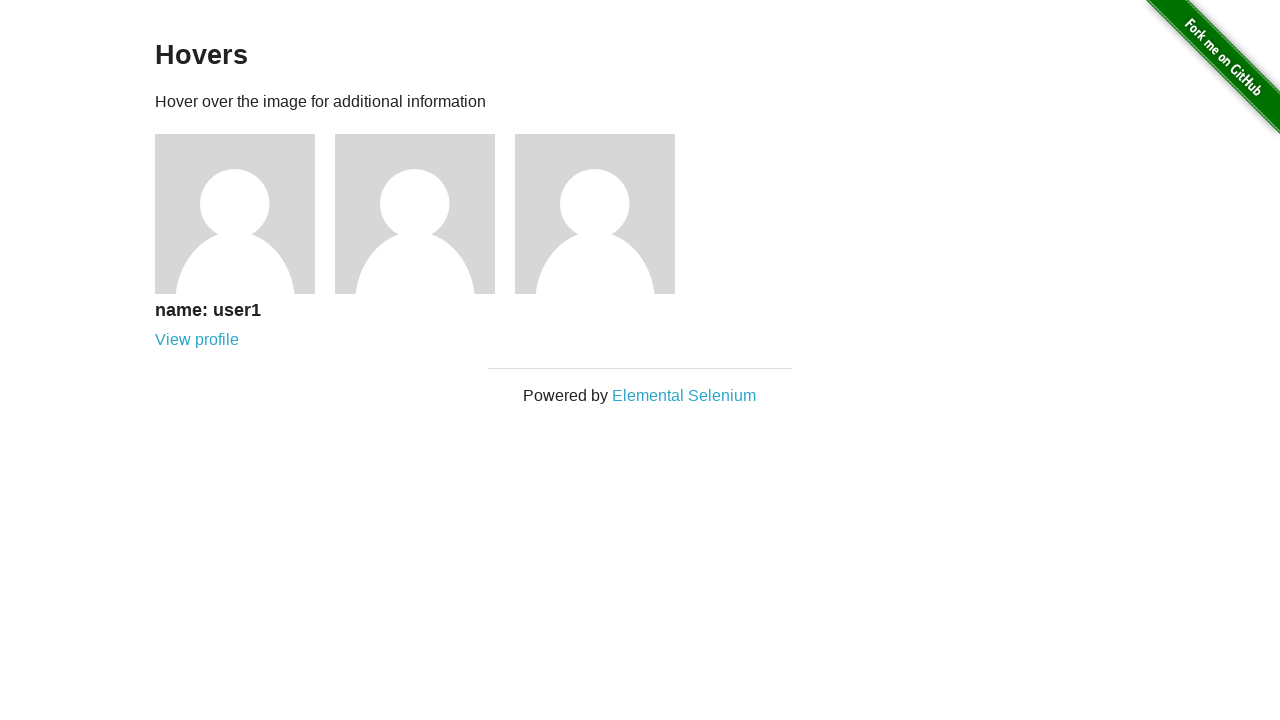

Clicked the profile link for user1 at (197, 340) on xpath=//h5[text()='name: user1']/following-sibling::a
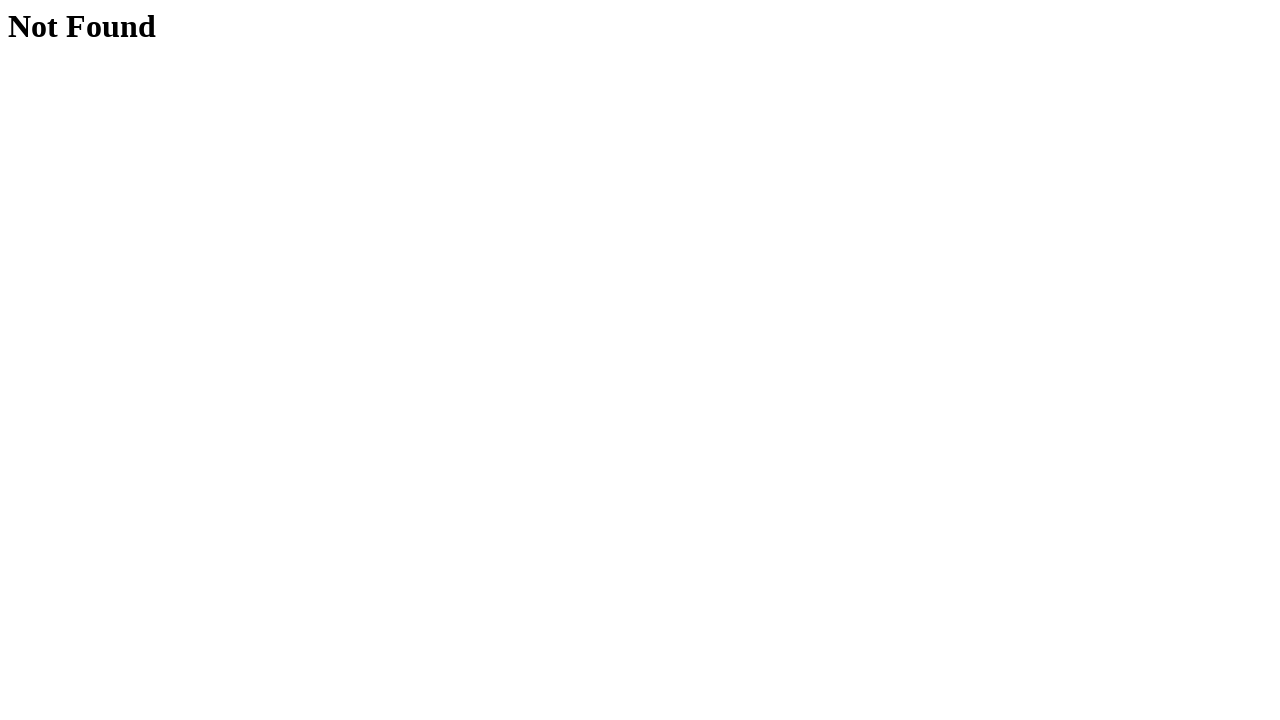

Navigated to Not Found page
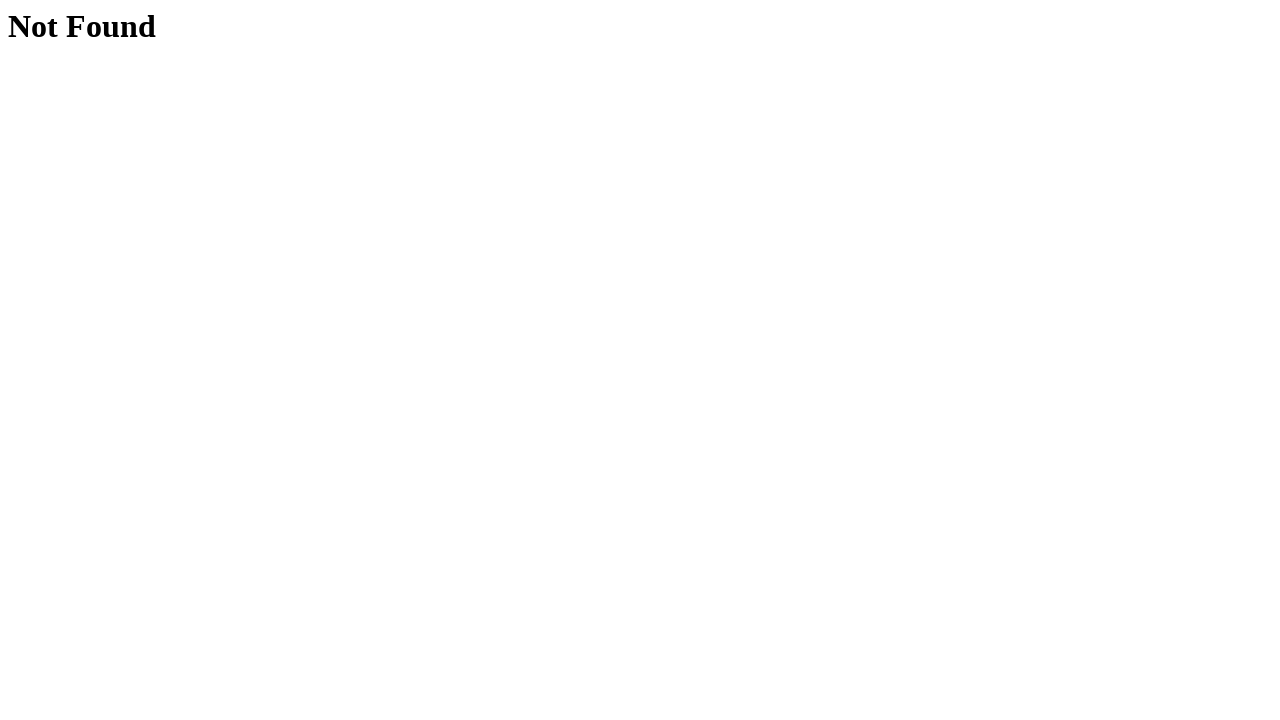

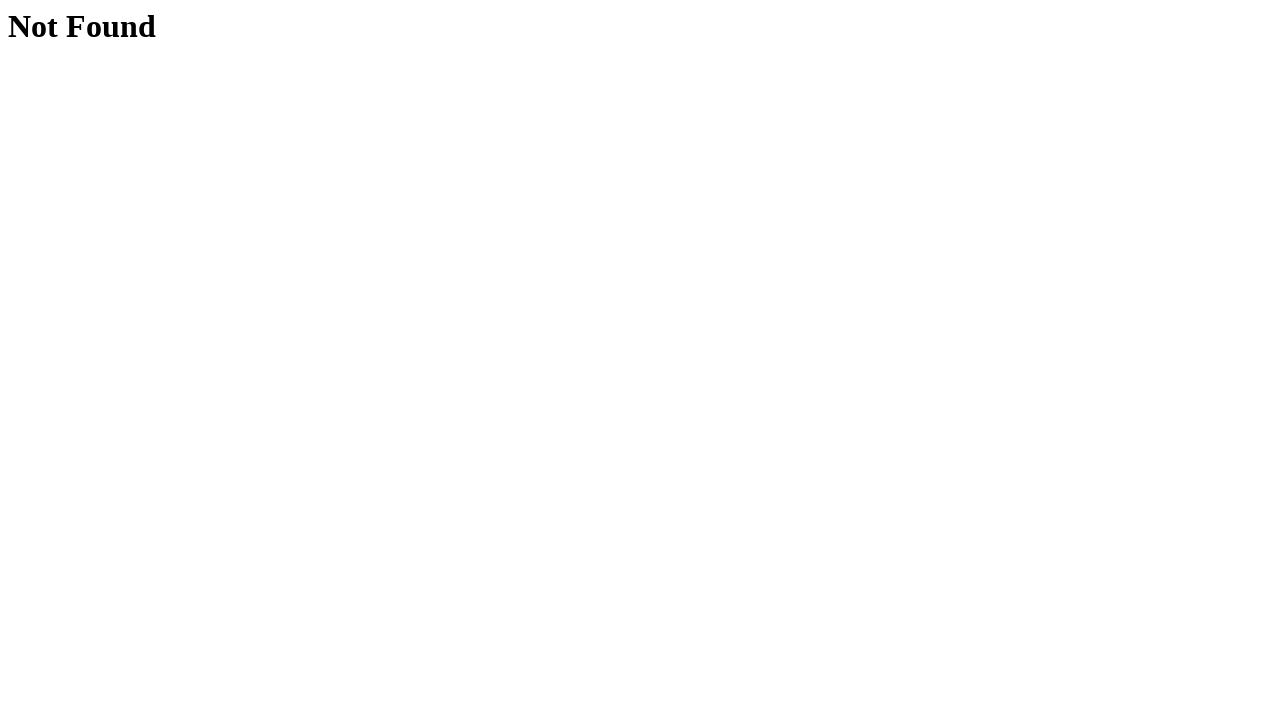